Tests drag and drop functionality by dragging column B to column A and verifying the columns swap positions

Starting URL: https://the-internet.herokuapp.com/drag_and_drop

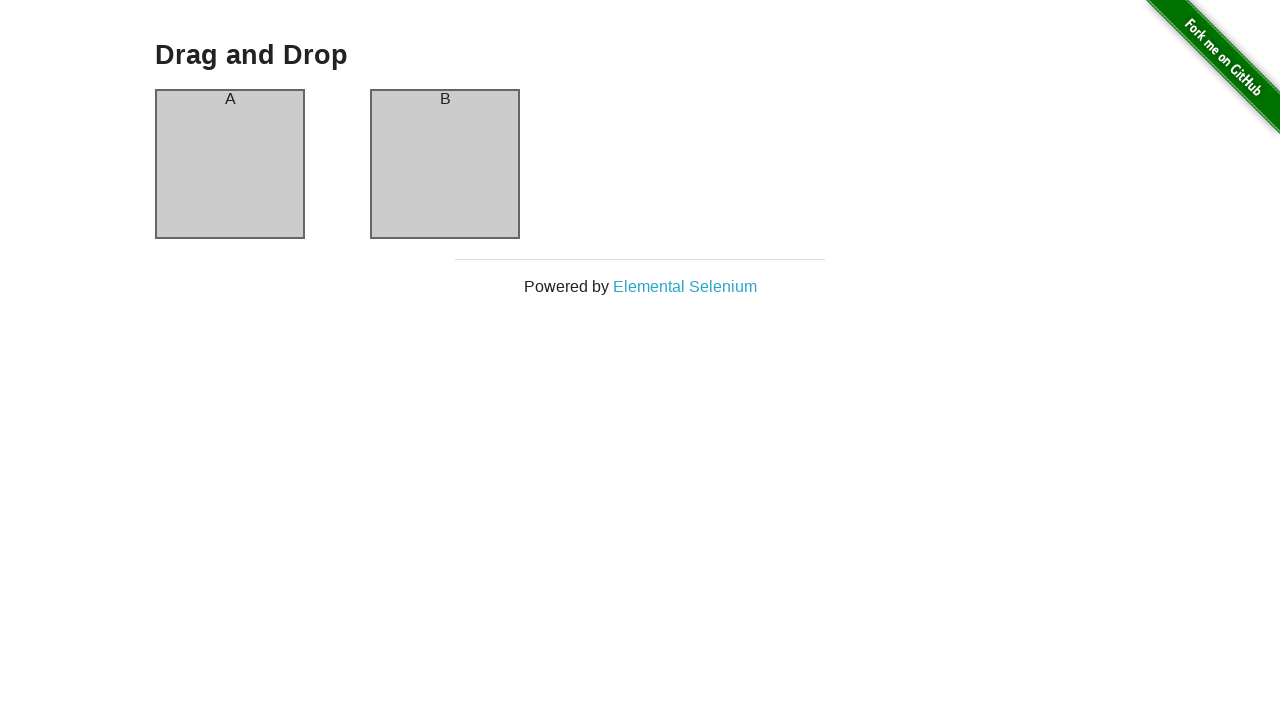

Verified column A header displays 'A'
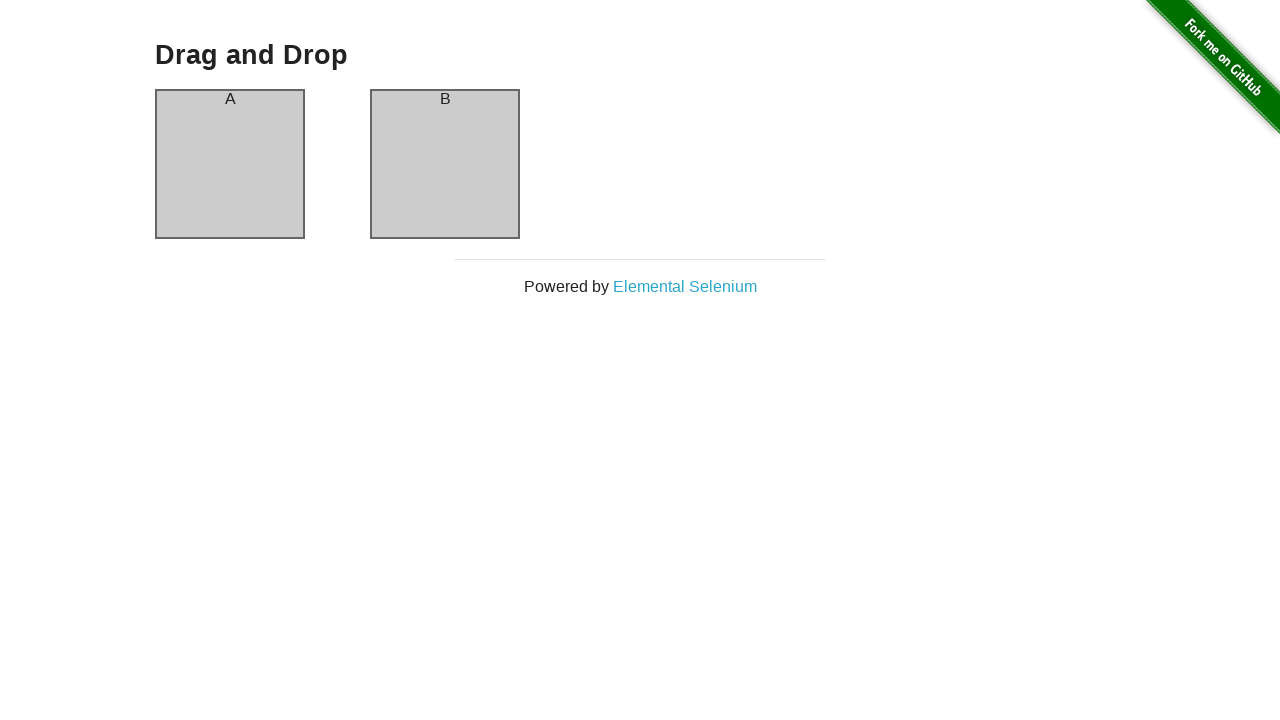

Verified column B header displays 'B'
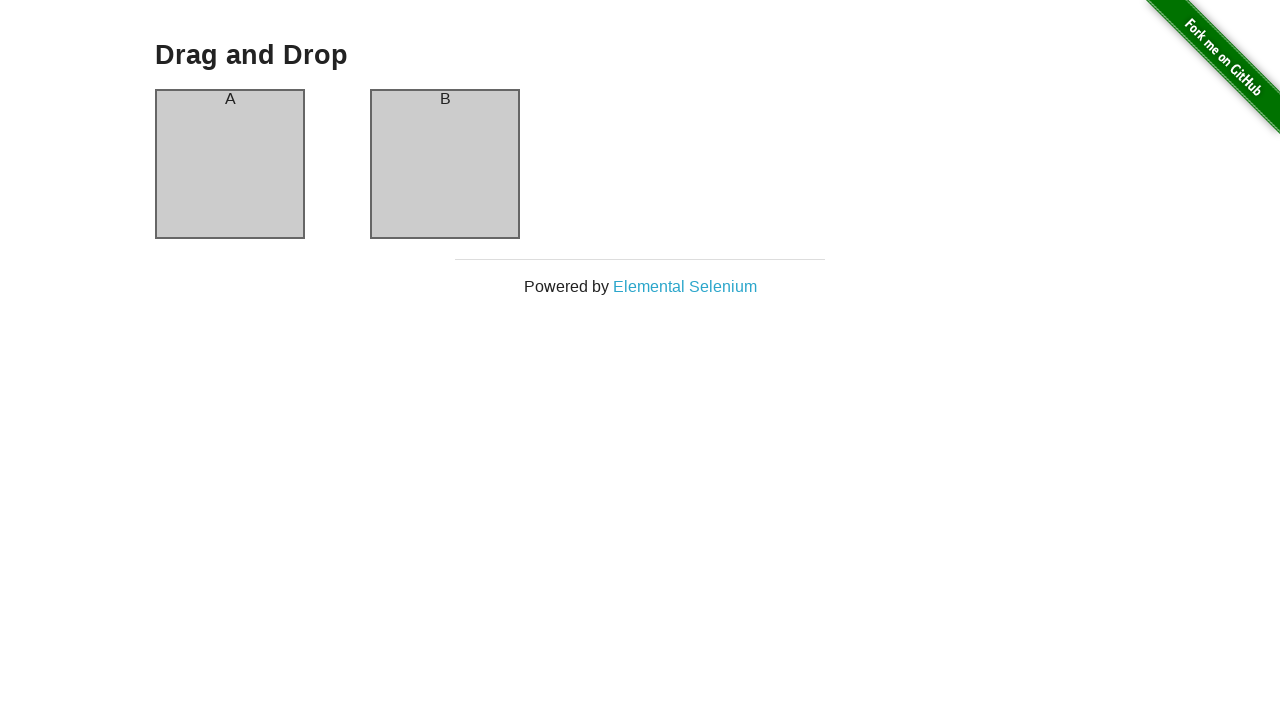

Dragged column B to column A position at (230, 164)
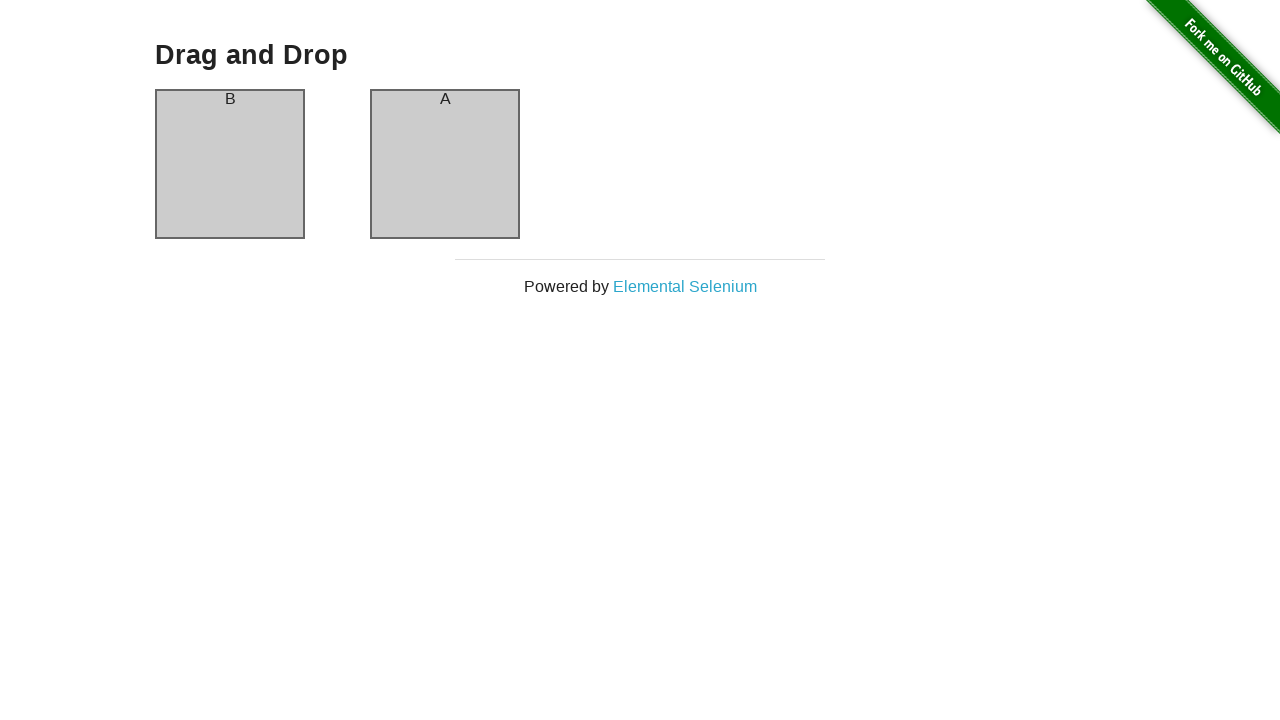

Verified column A header now displays 'B' after swap
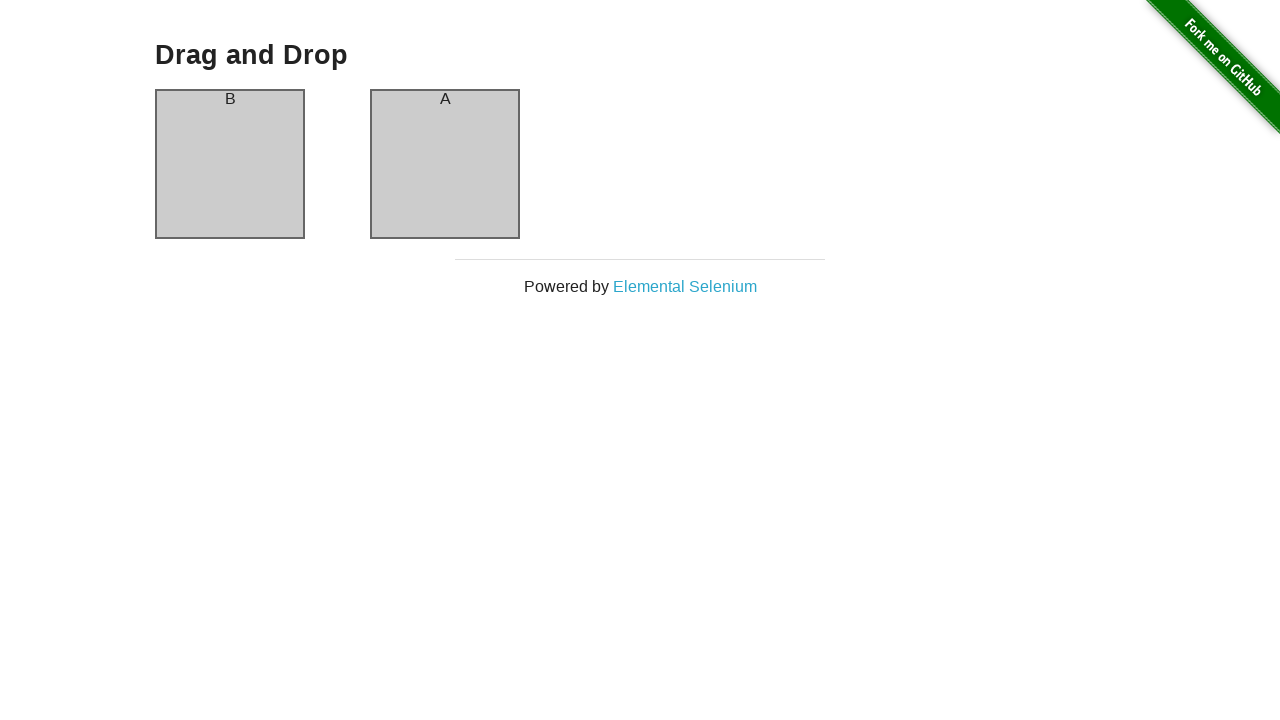

Verified column B header now displays 'A' after swap
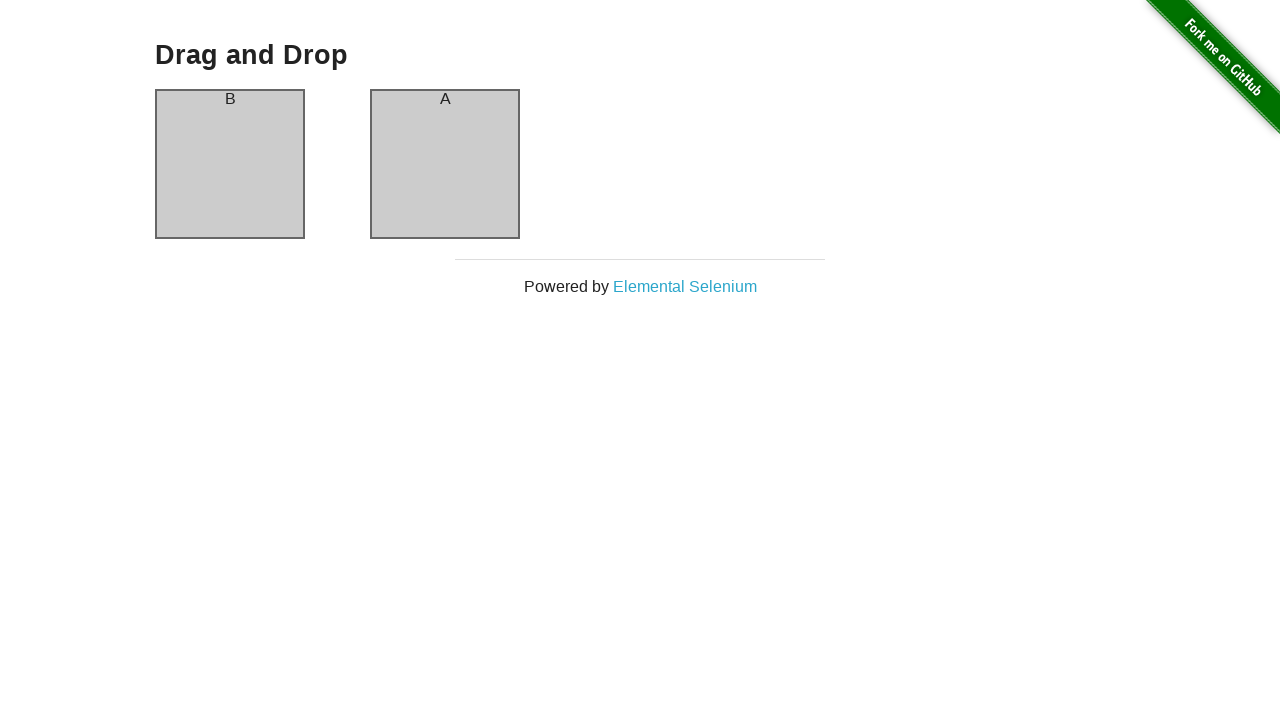

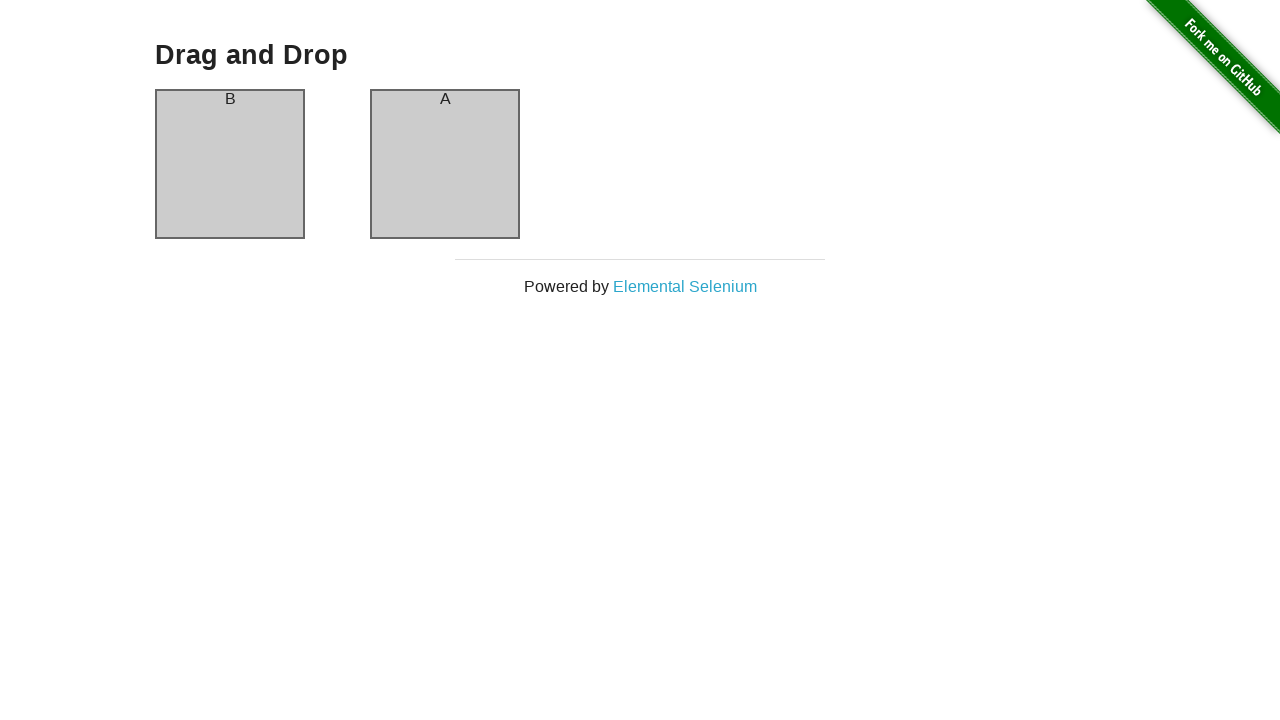